Tests a loading images page by waiting for all 4 images to load in the image container, then verifies the images are present

Starting URL: https://bonigarcia.dev/selenium-webdriver-java/loading-images.html

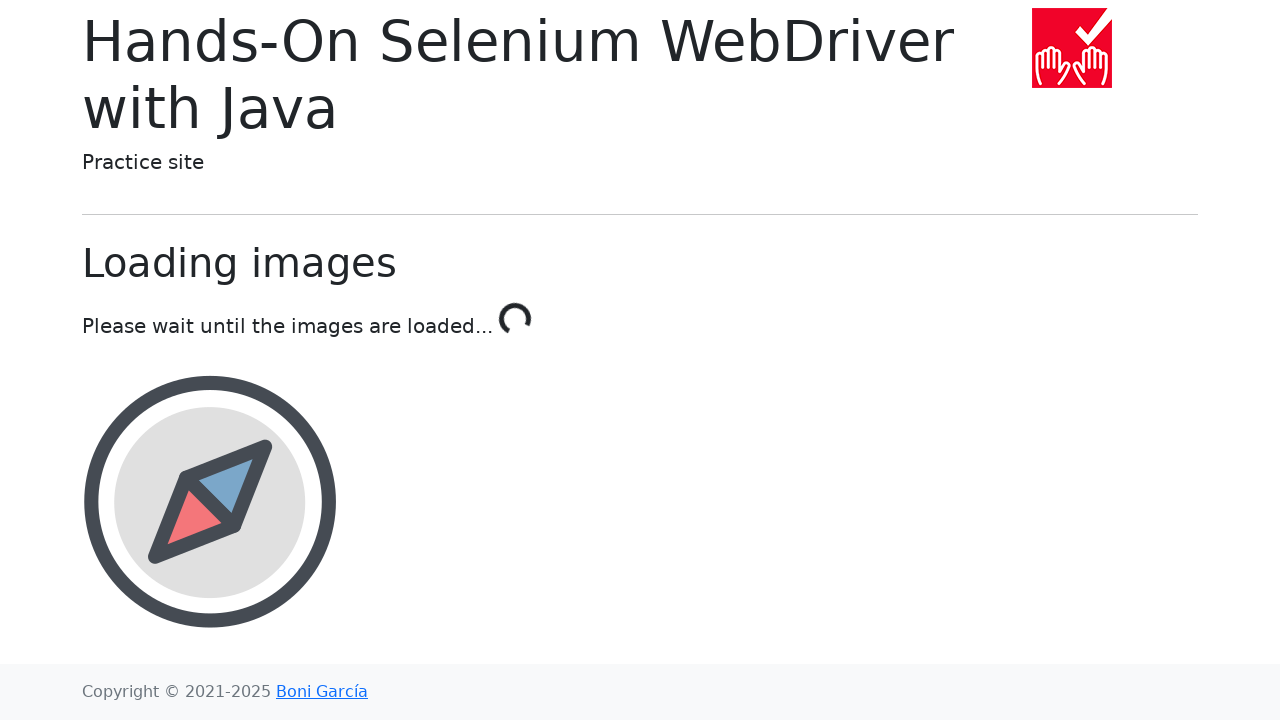

Navigated to loading images test page
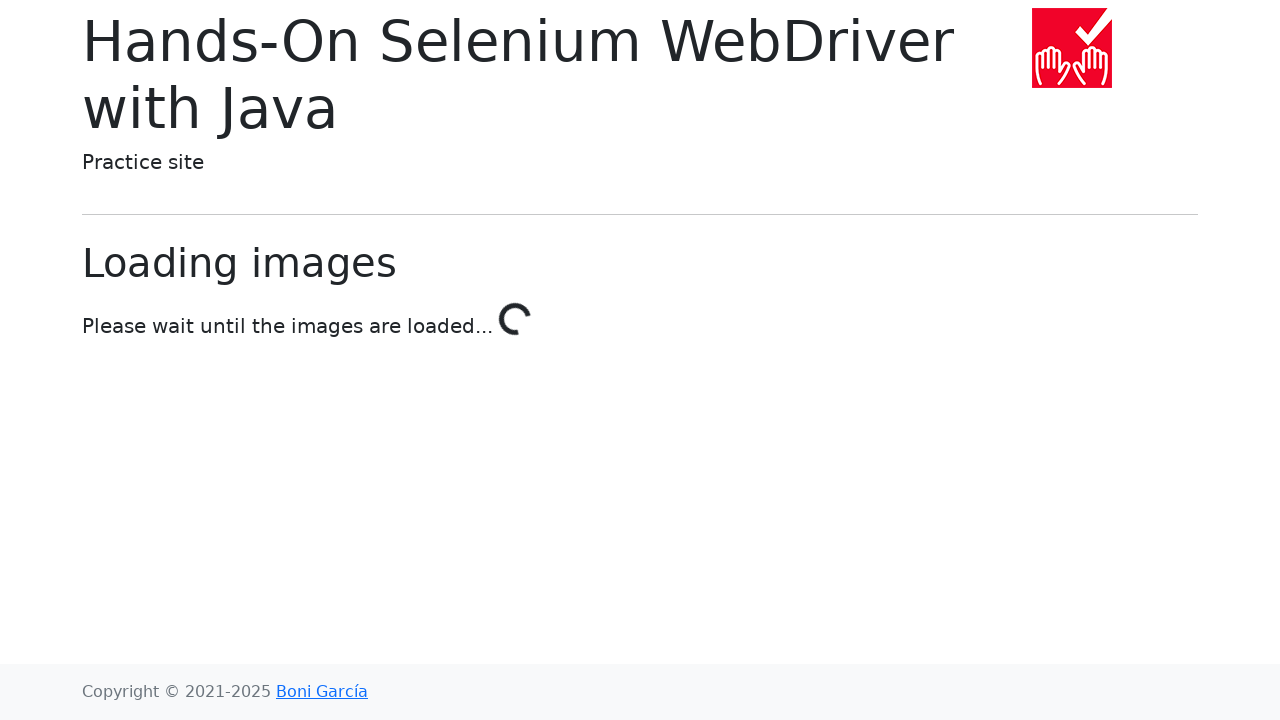

All 4 images loaded in the image container
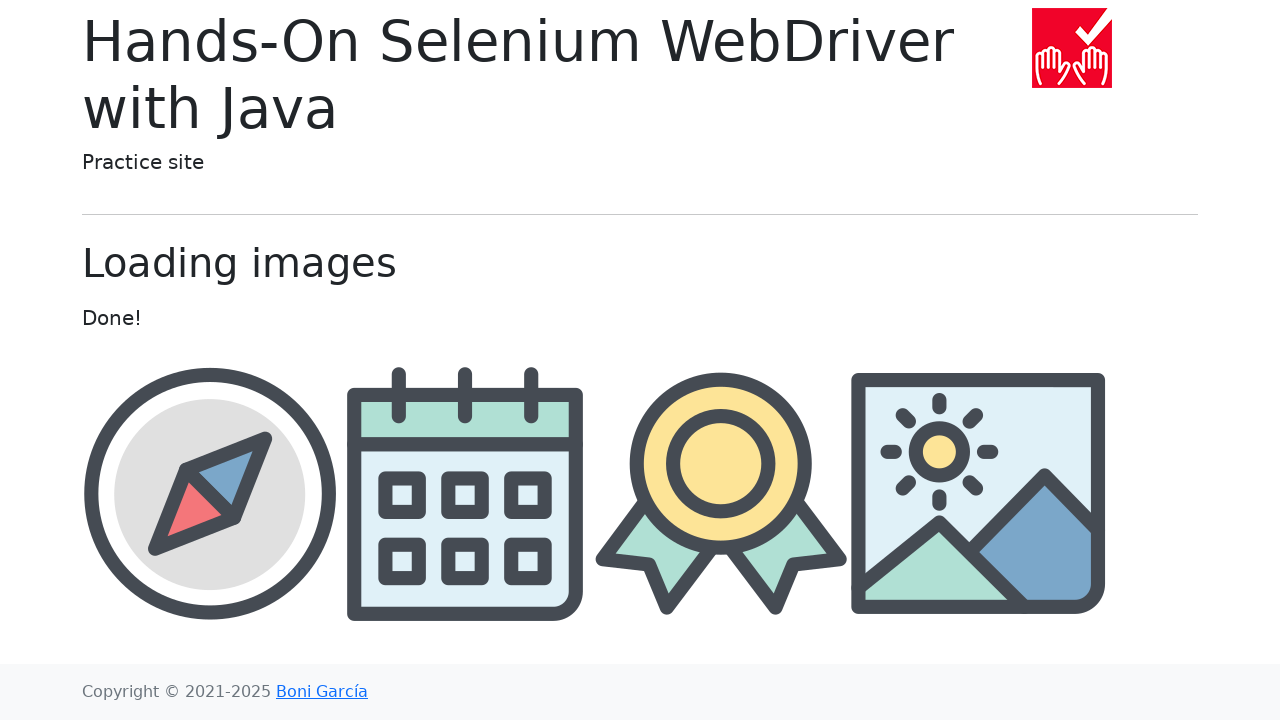

Verified images are present in the DOM
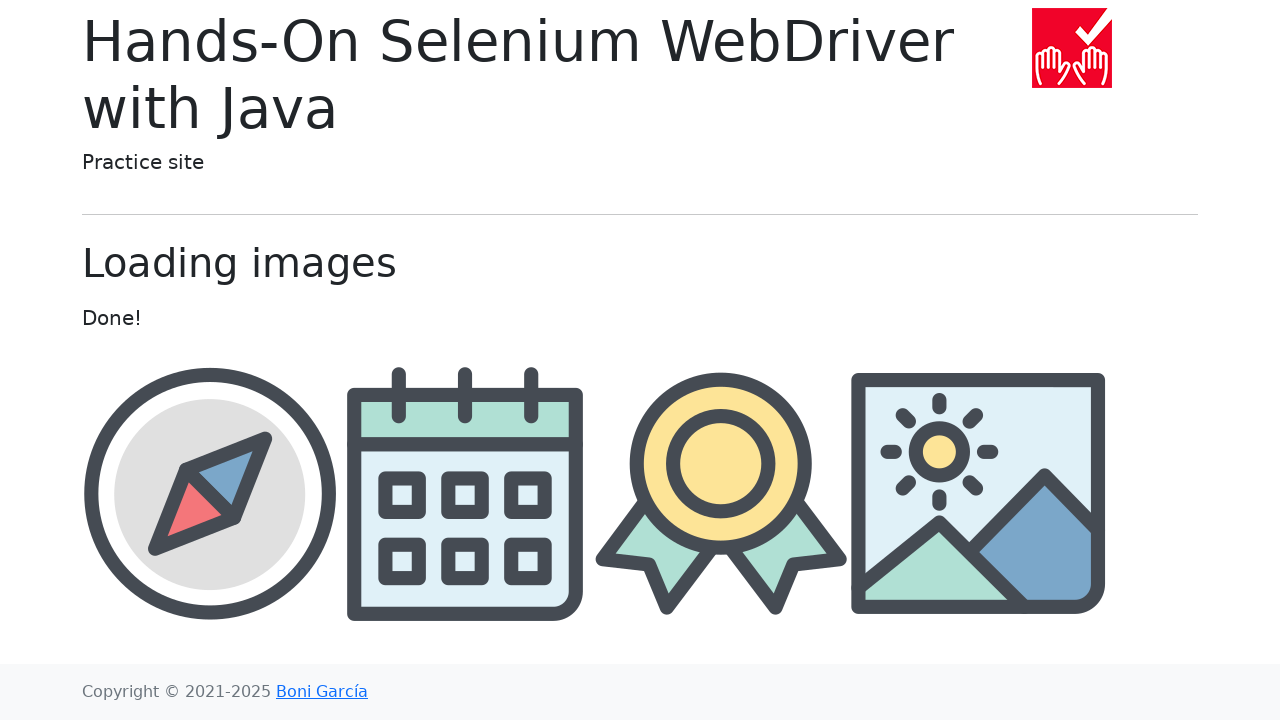

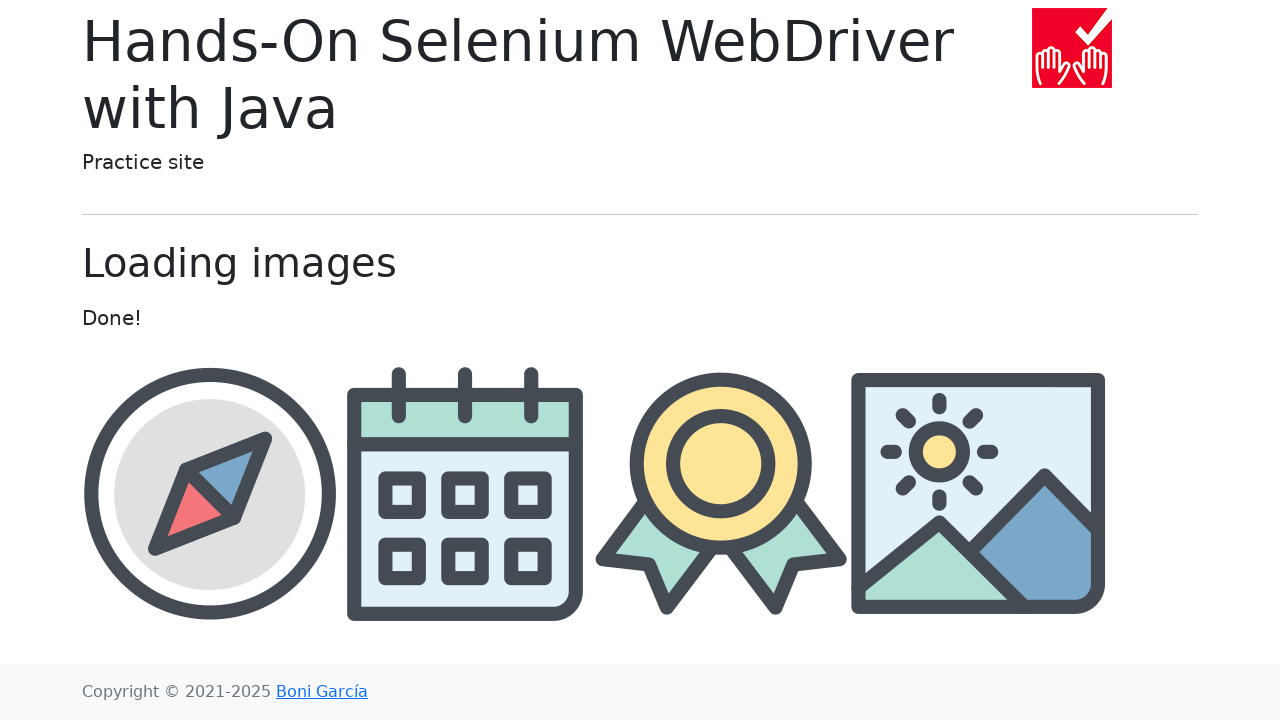